Tests various button interactions including clicking a button to navigate to a dashboard page, then navigating back to verify button properties like position, color, and size

Starting URL: https://www.leafground.com/button.xhtml

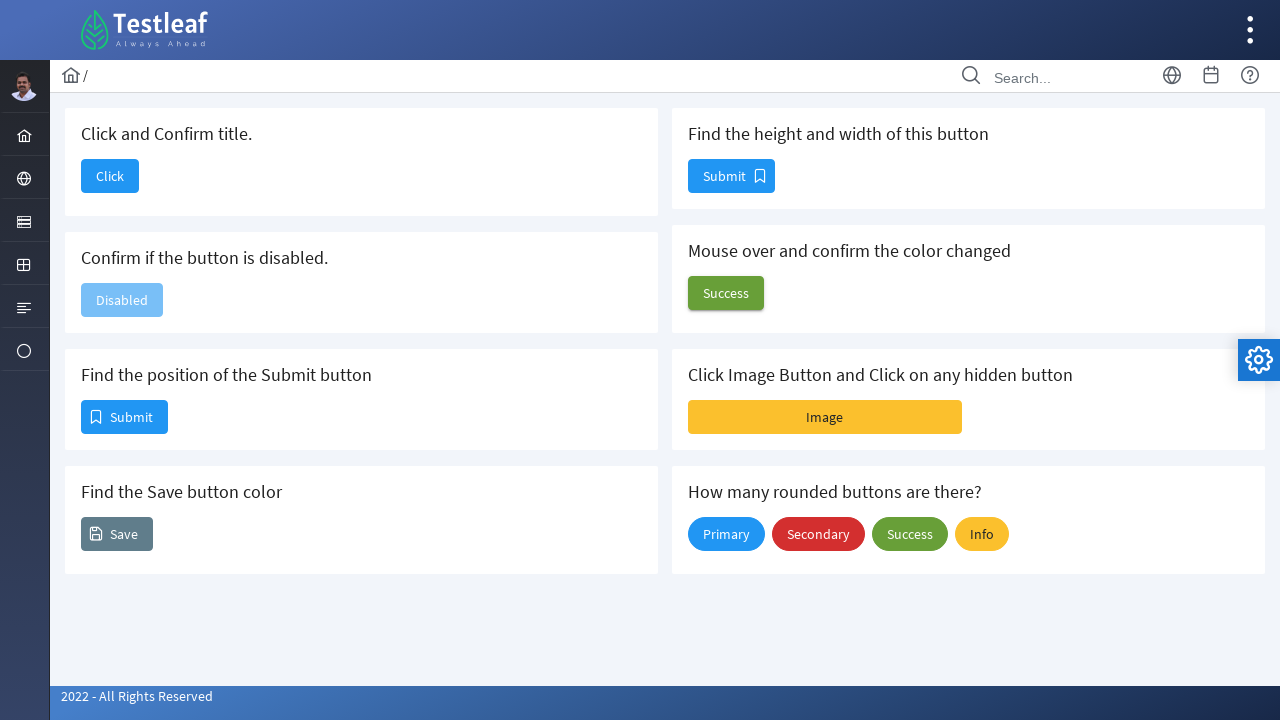

Clicked button to navigate to Dashboard page at (110, 176) on button#j_idt88\:j_idt90
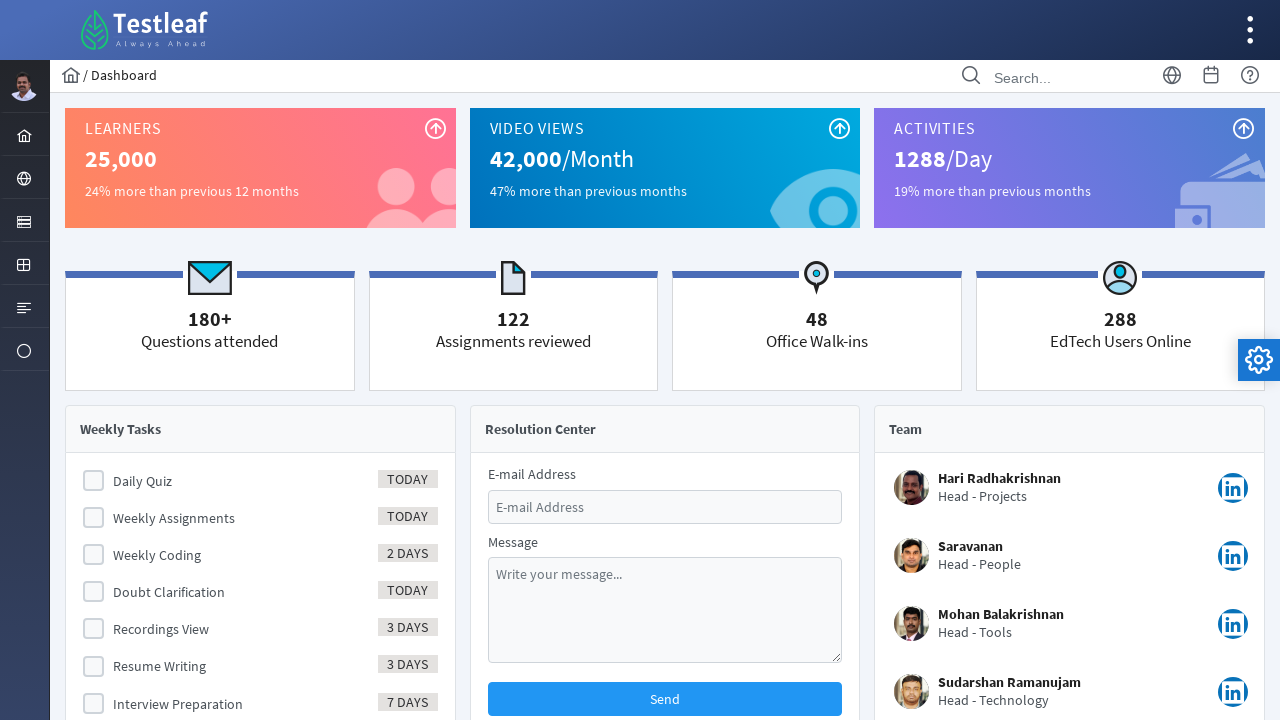

Dashboard page loaded successfully
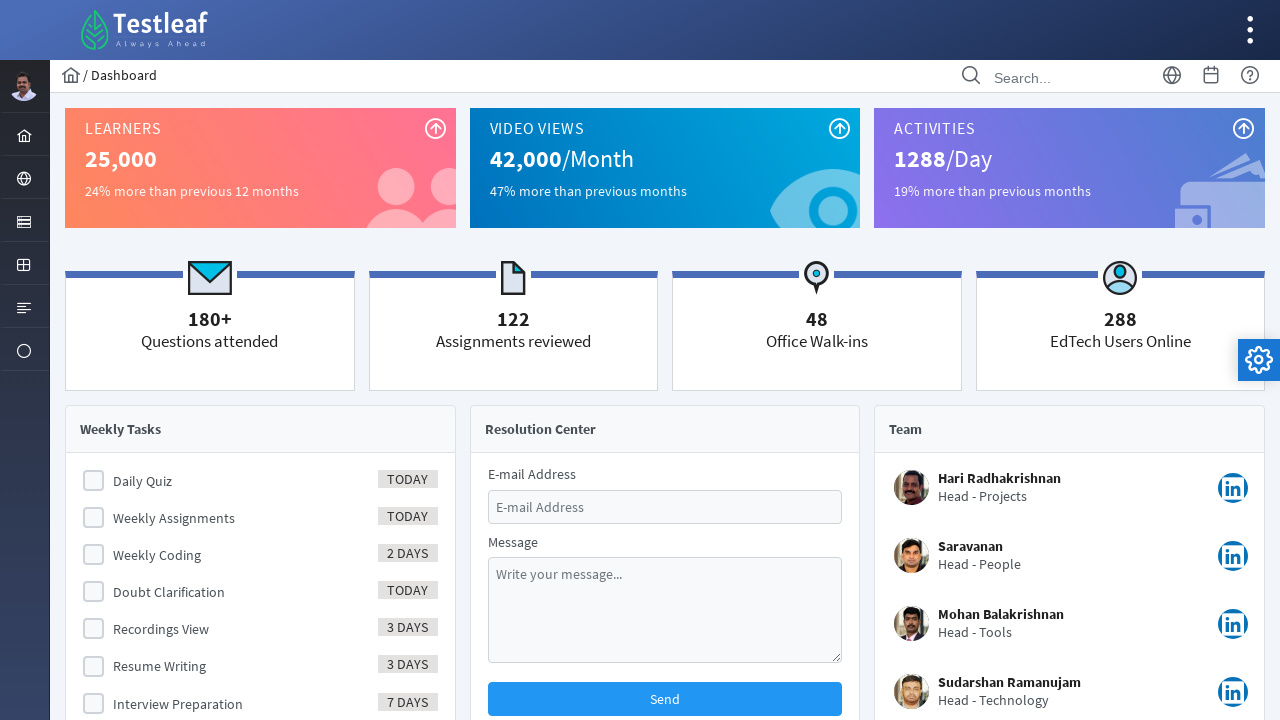

Navigated back to button test page
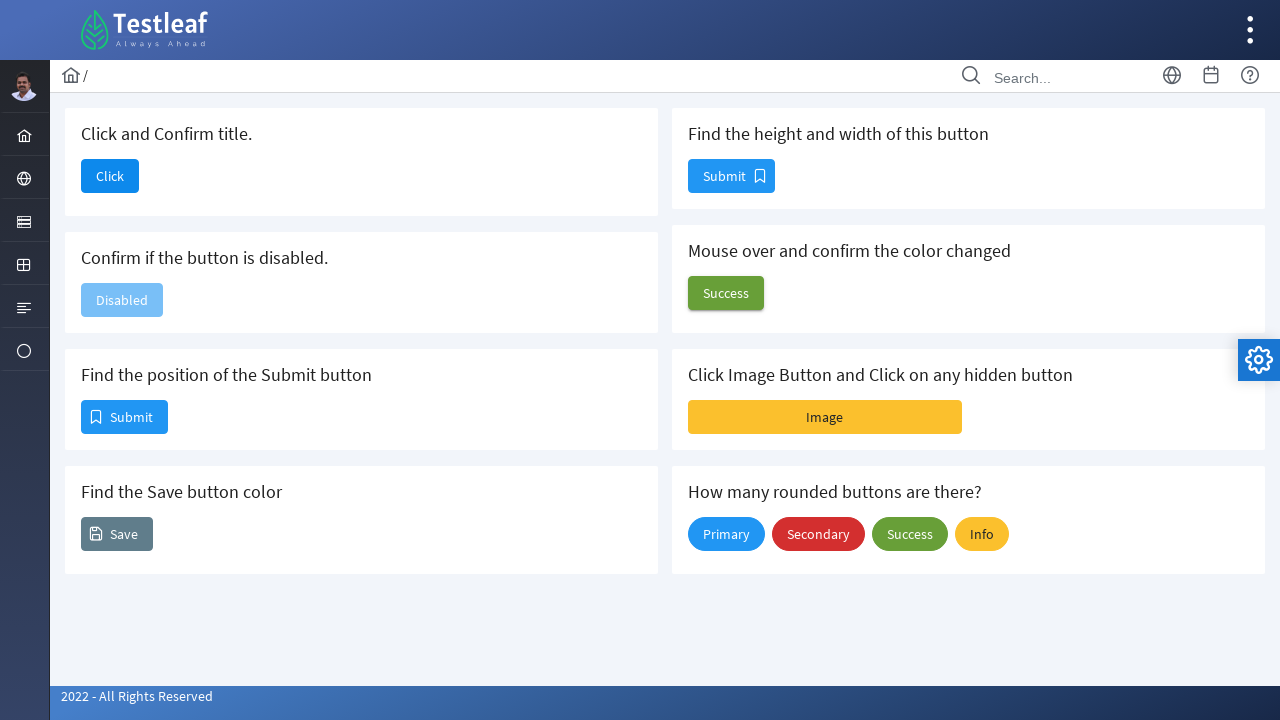

Button test page reloaded after going back
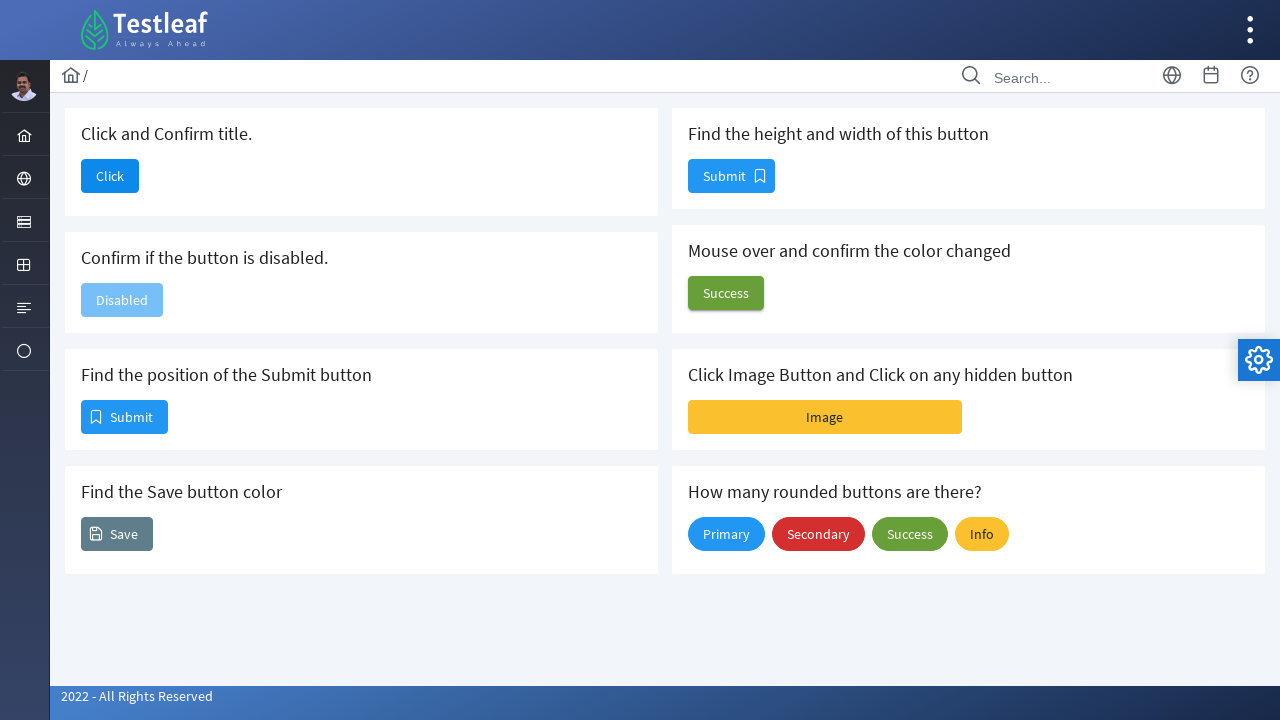

Retrieved position/bounding box of submit button
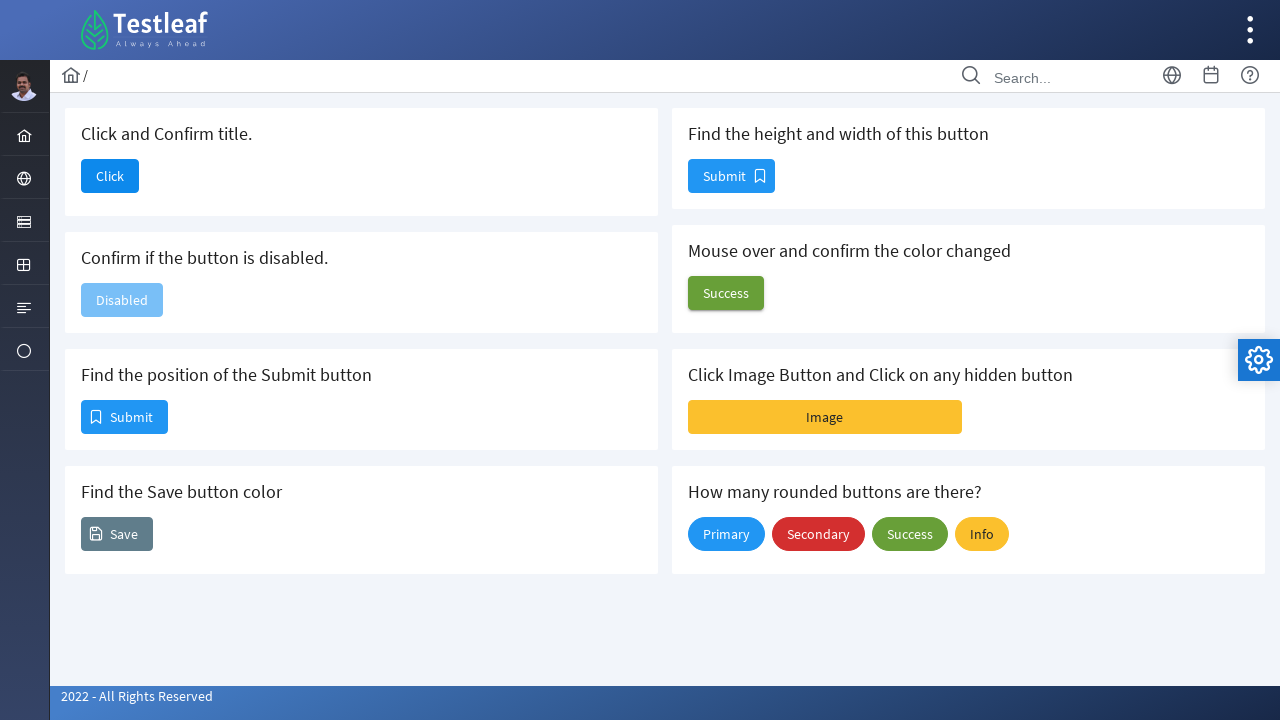

Retrieved background color of save button
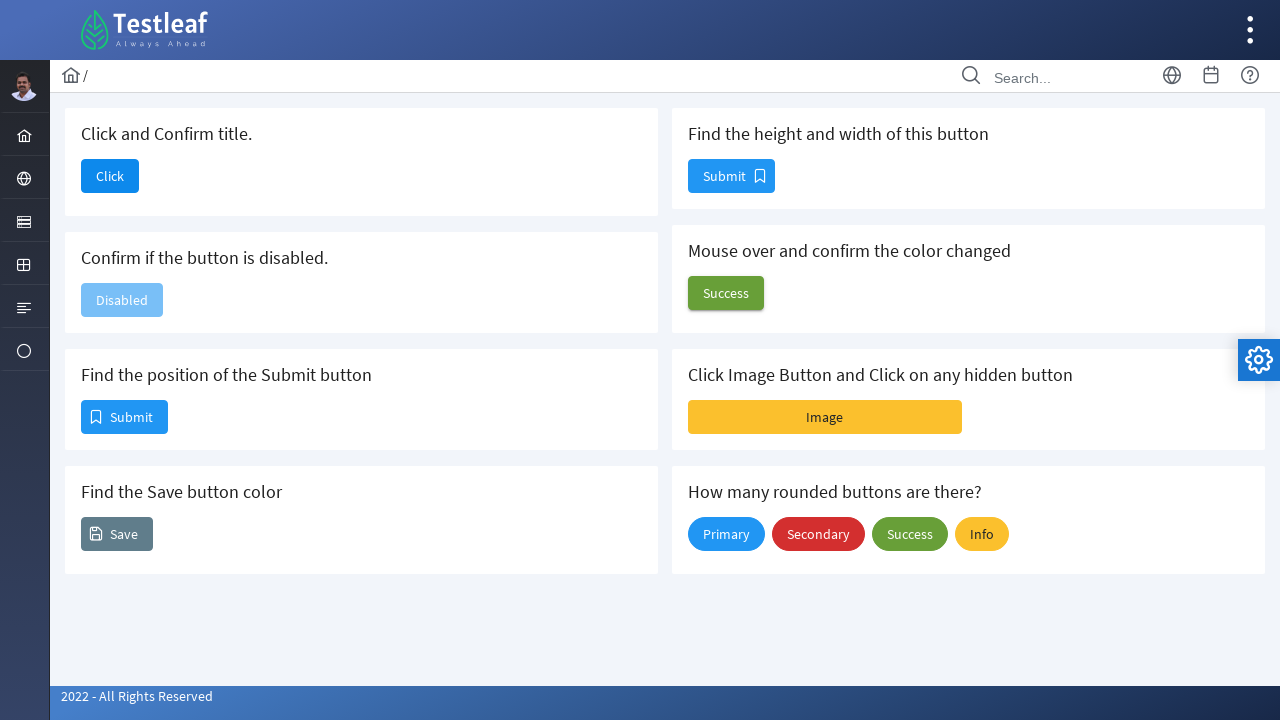

Retrieved size/bounding box of another button
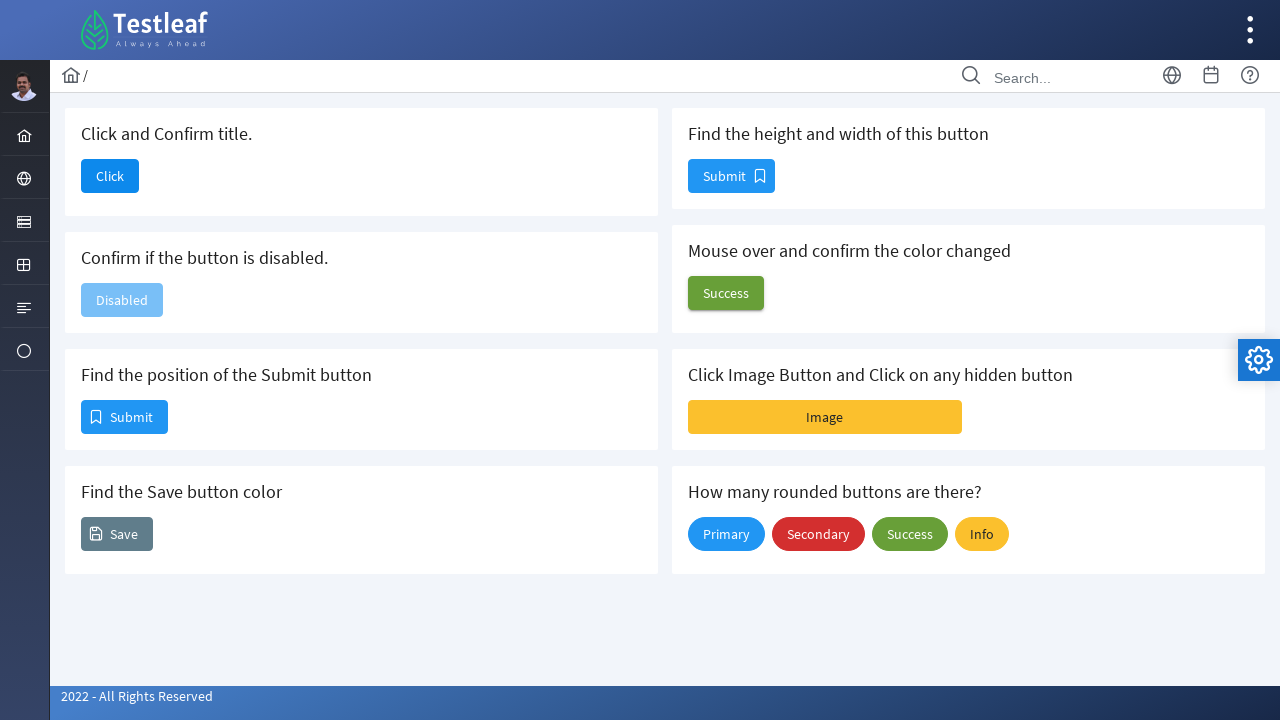

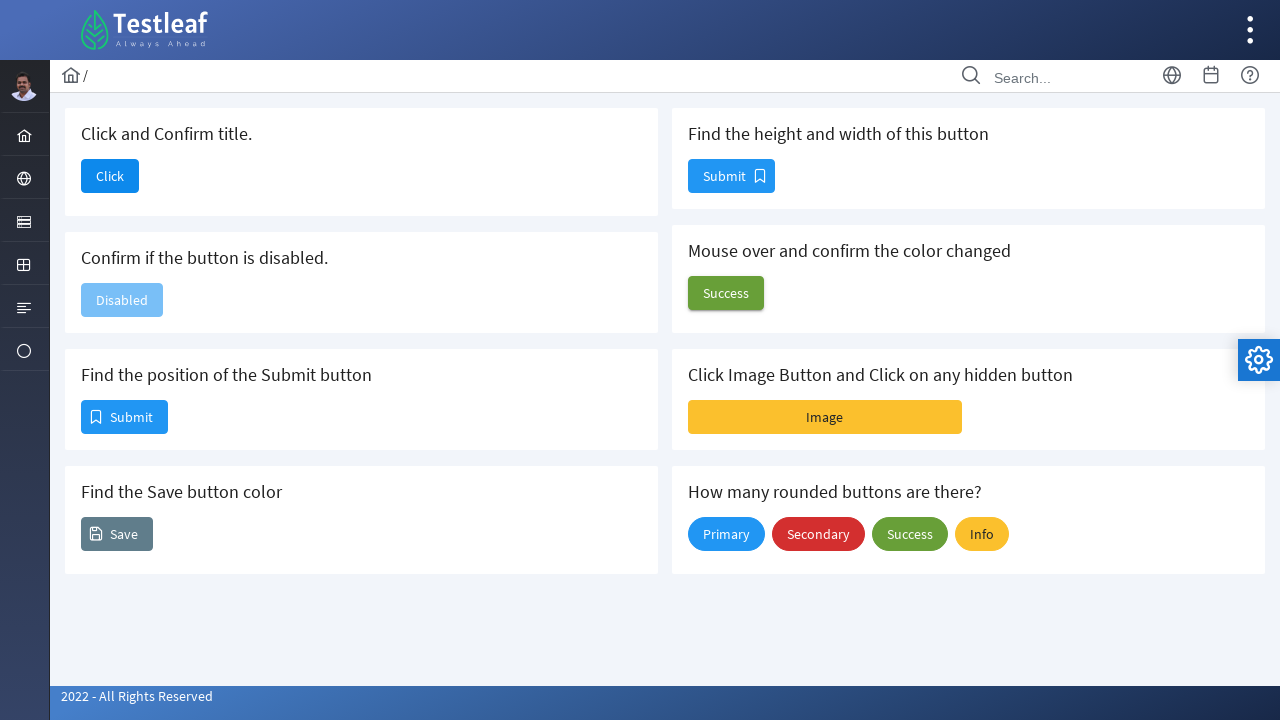